Tests window handling functionality by opening a new window, switching between windows, and verifying page titles in each window

Starting URL: https://the-internet.herokuapp.com/windows

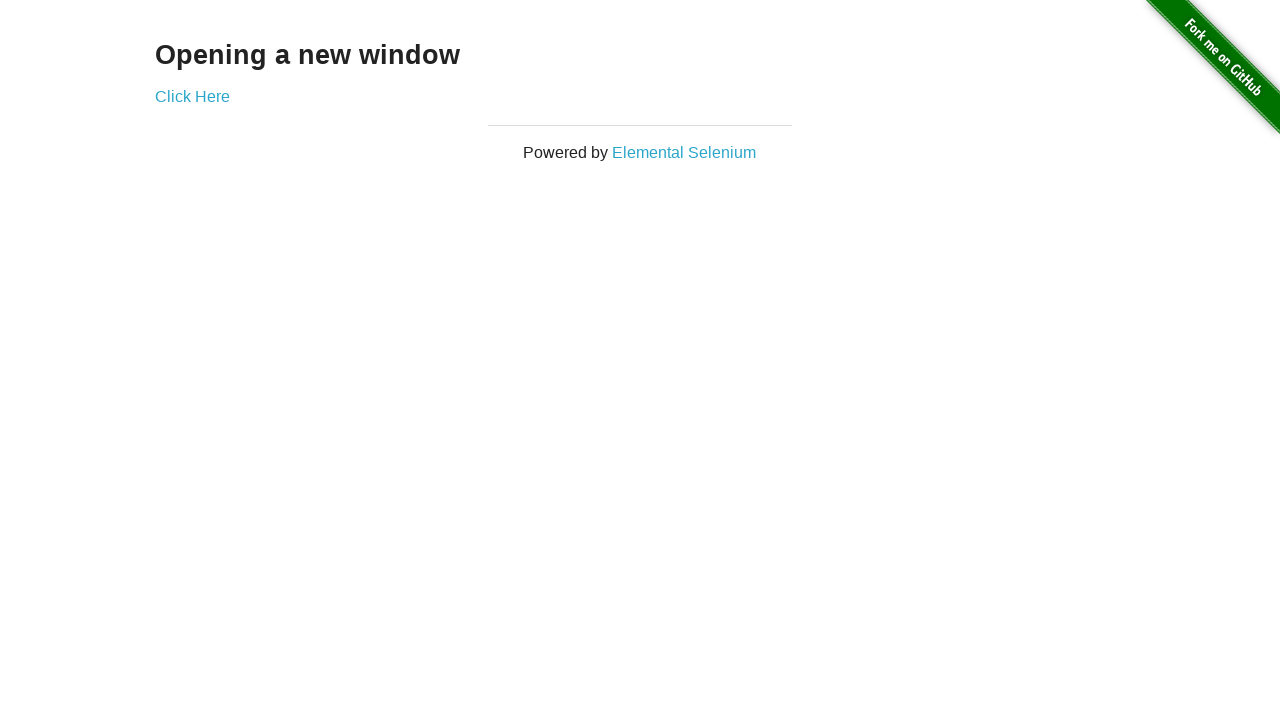

Retrieved initial page text from h3 heading
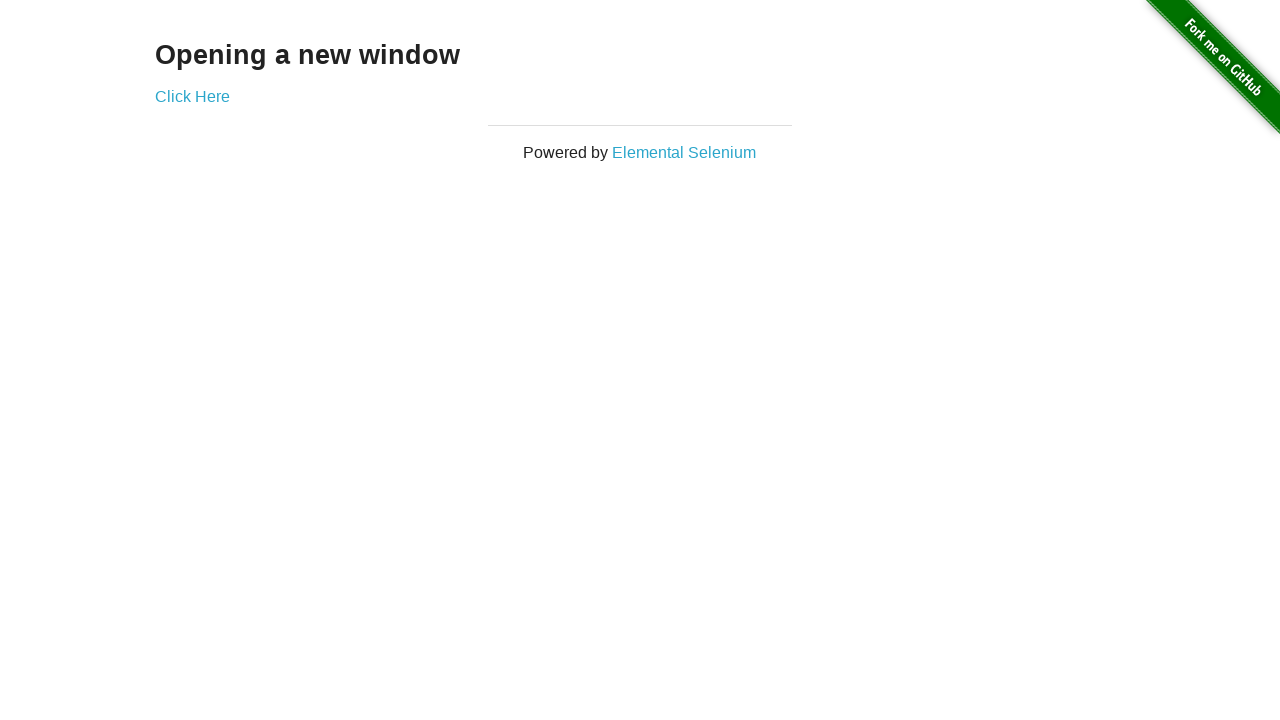

Verified initial page text is 'Opening a new window'
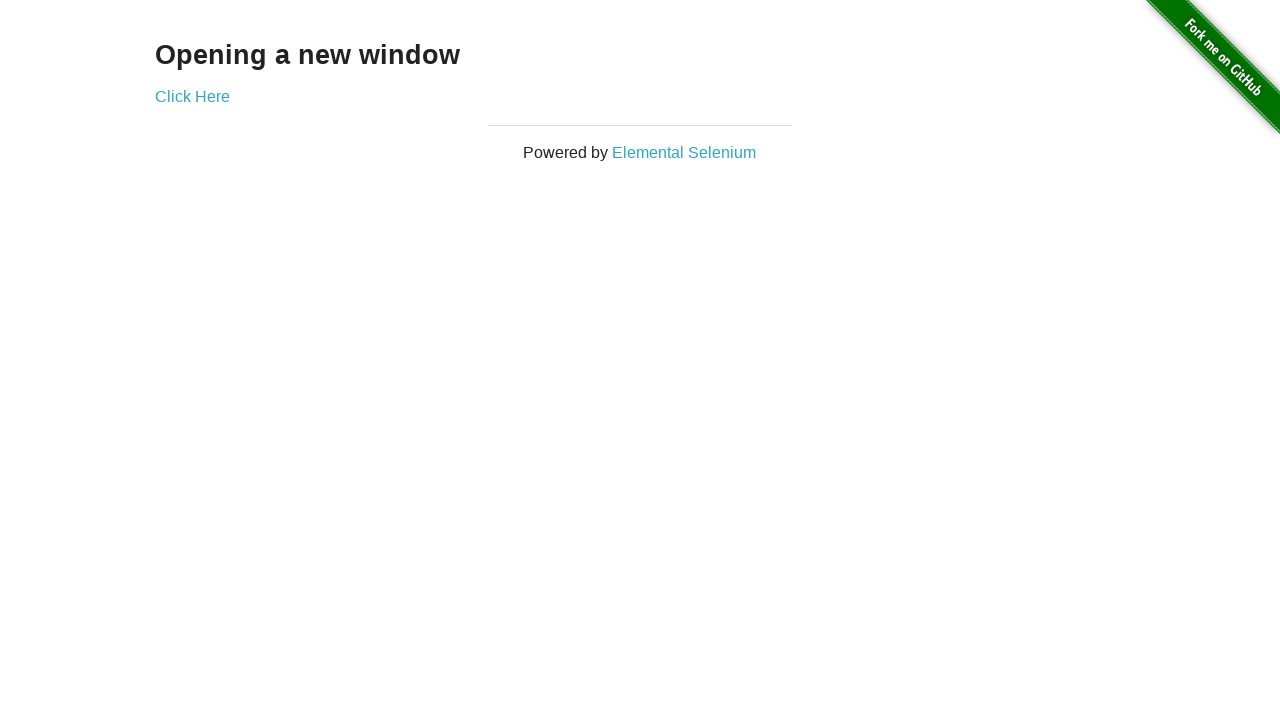

Verified initial page title is 'The Internet'
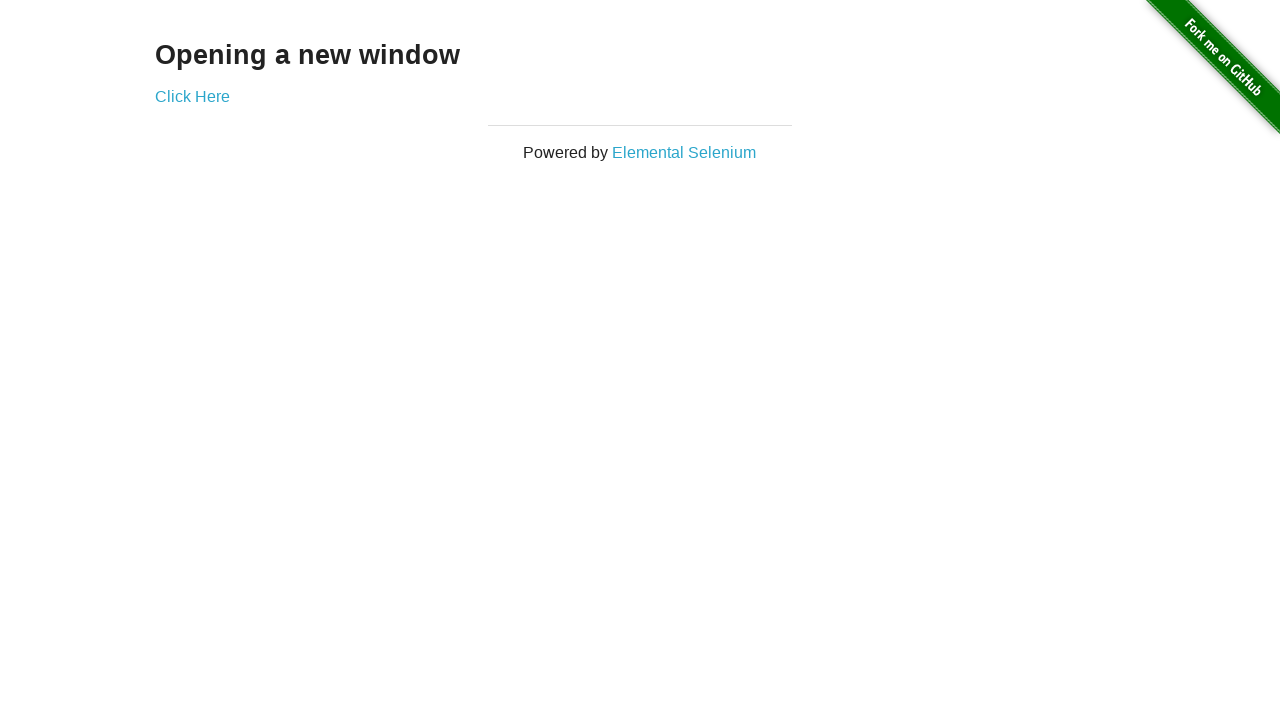

Clicked 'Click Here' button and new window popup appeared at (192, 96) on text='Click Here'
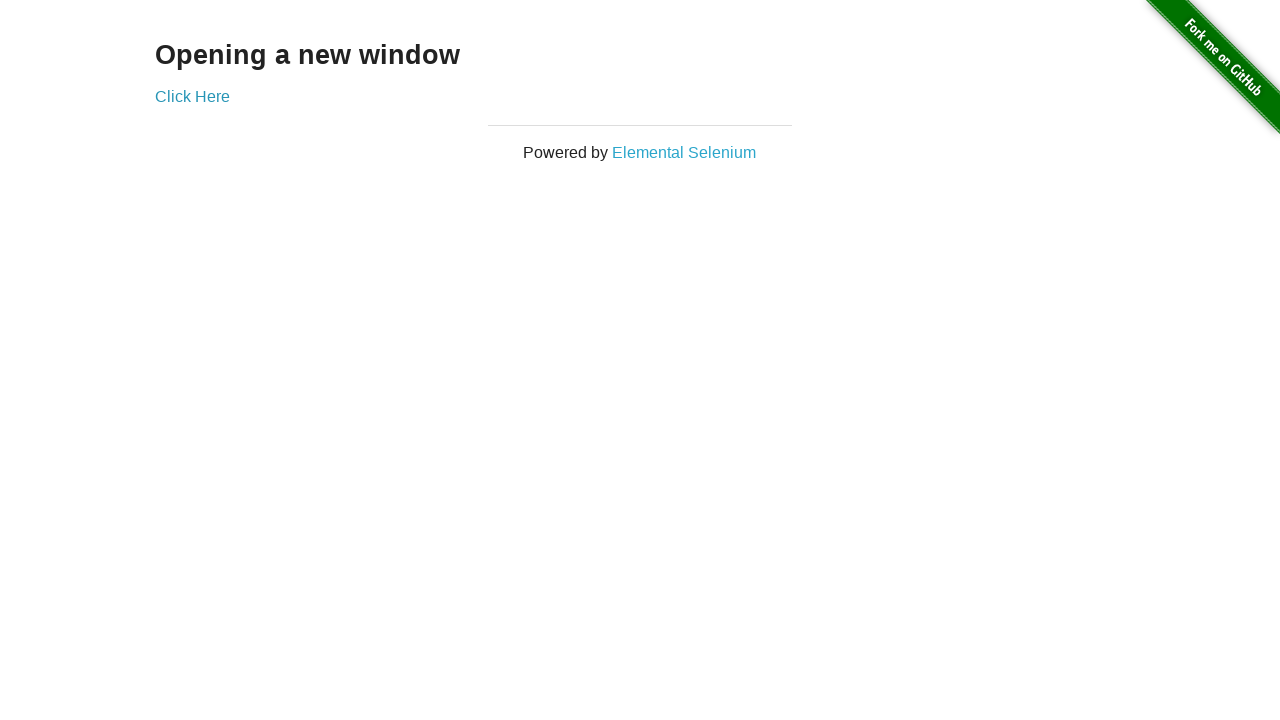

Verified new window title is 'New Window'
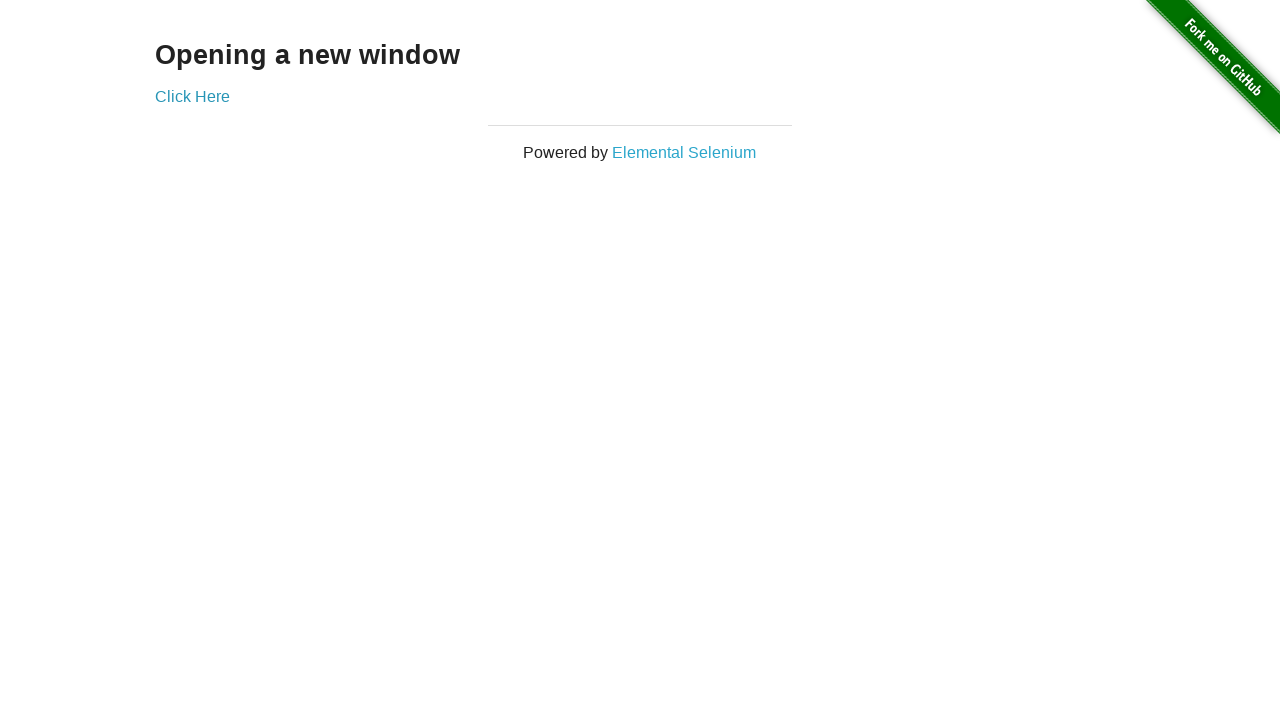

Verified original window title is 'The Internet'
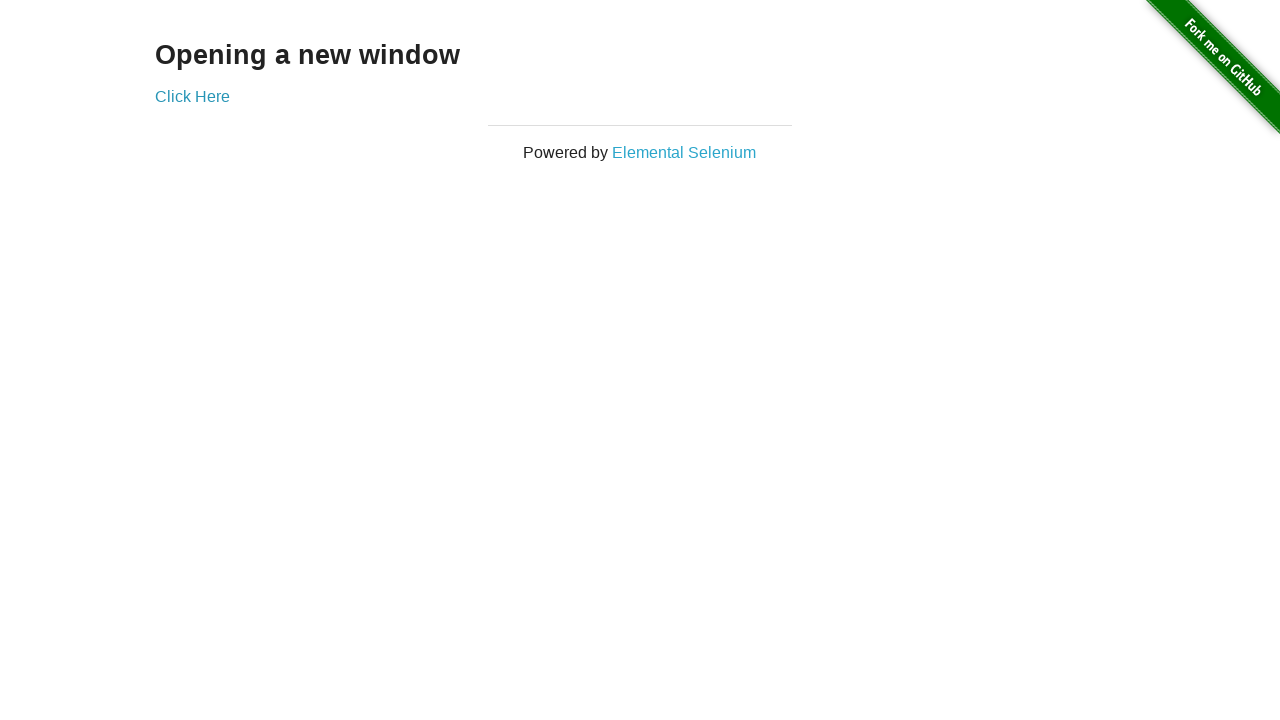

Switched to new window
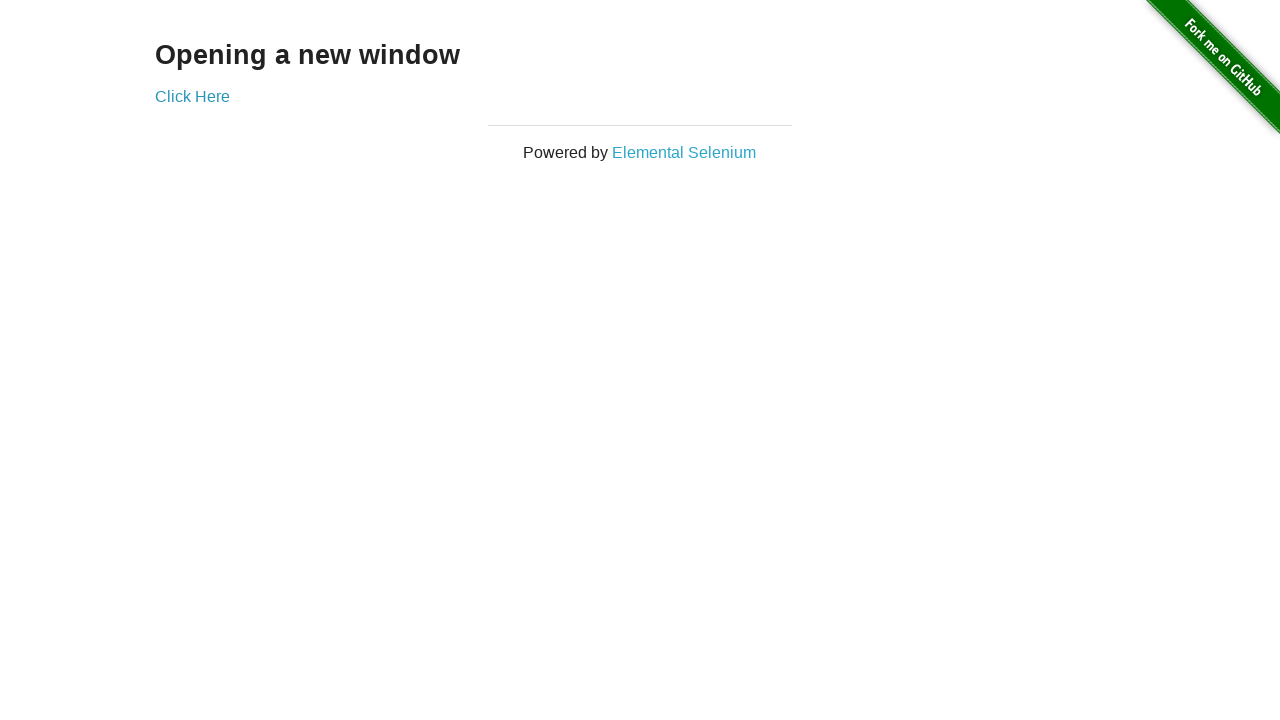

Switched back to original window
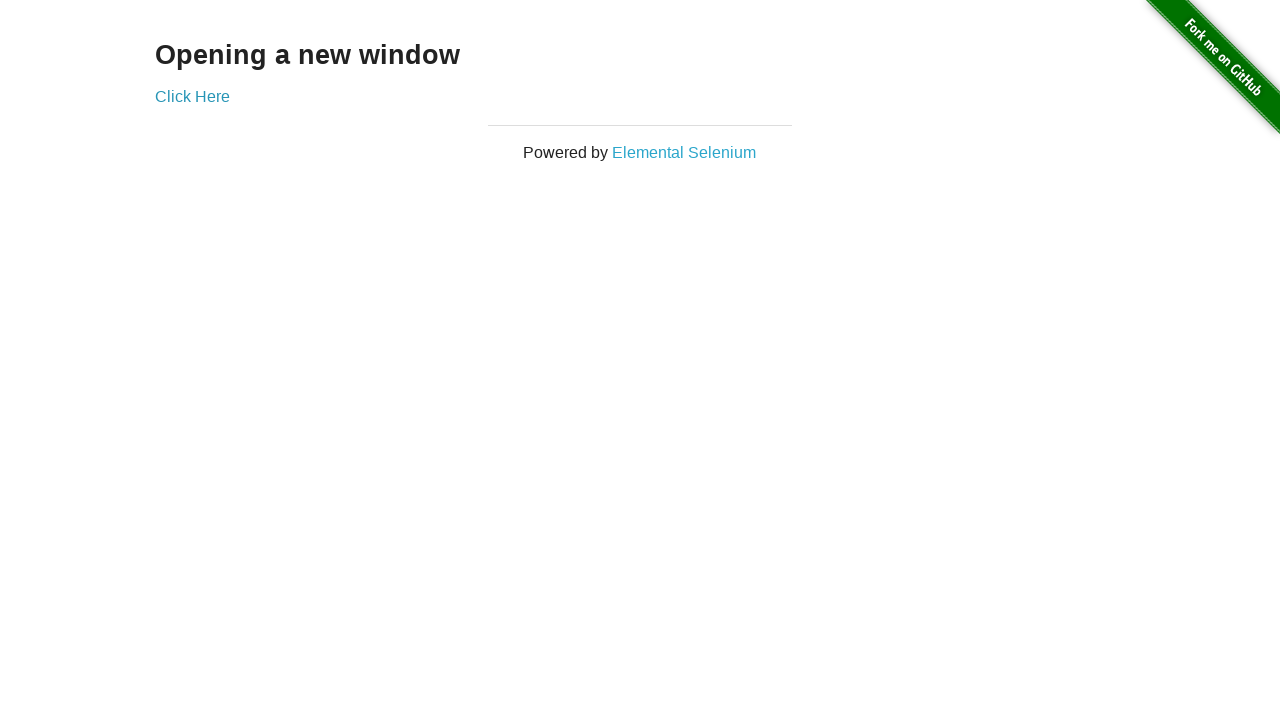

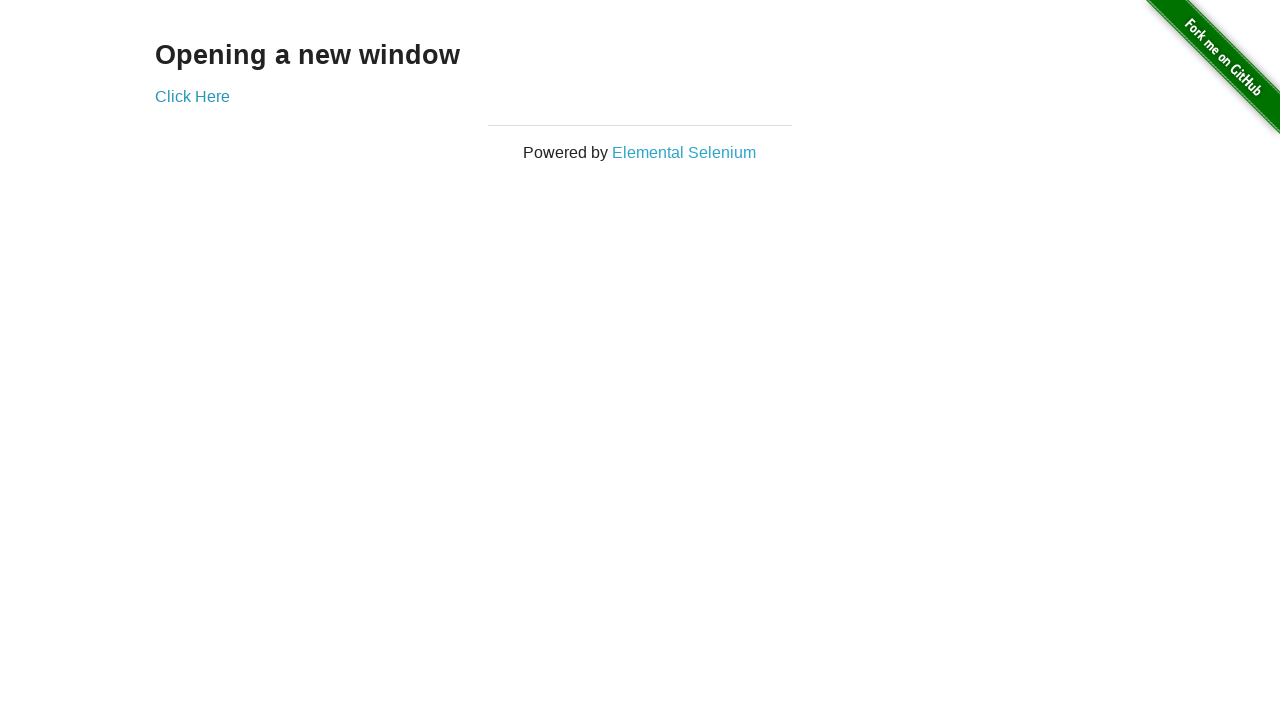